Tests finding a specific row in a table (John Doe) and clicking its edit button

Starting URL: https://obstaclecourse.tricentis.com/Obstacles/92248

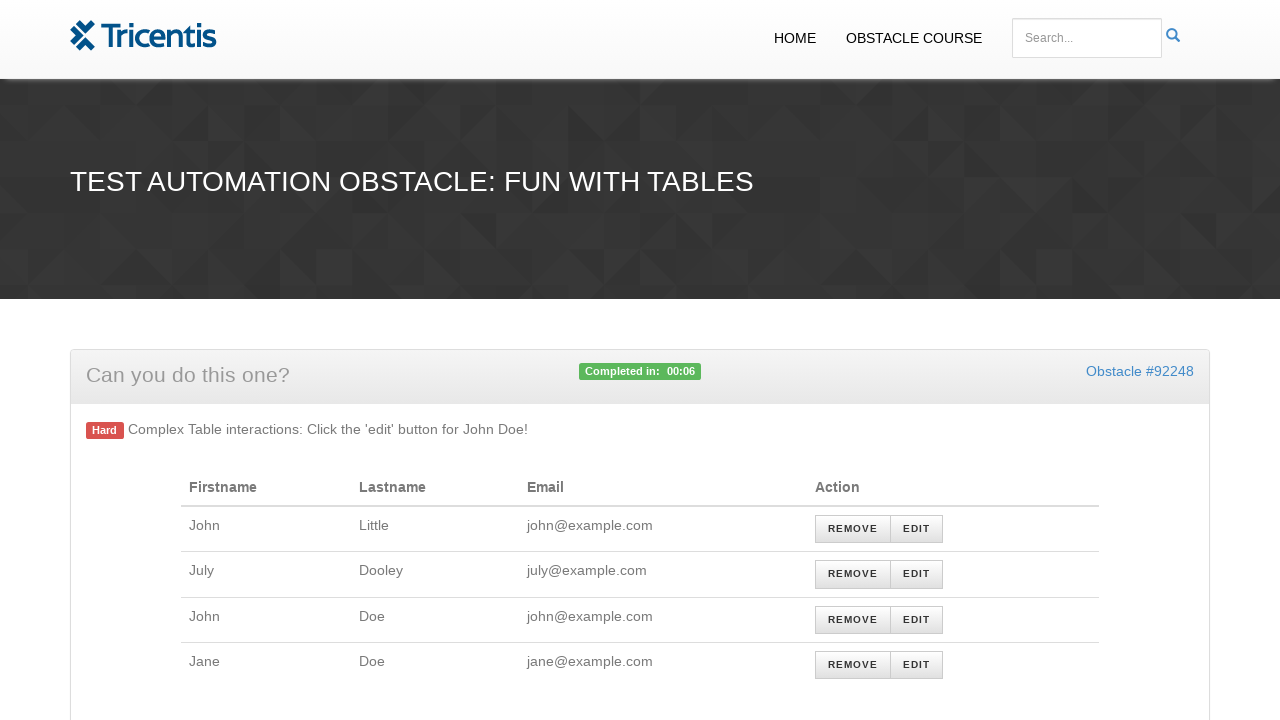

Navigated to the FunWithTables obstacle course page
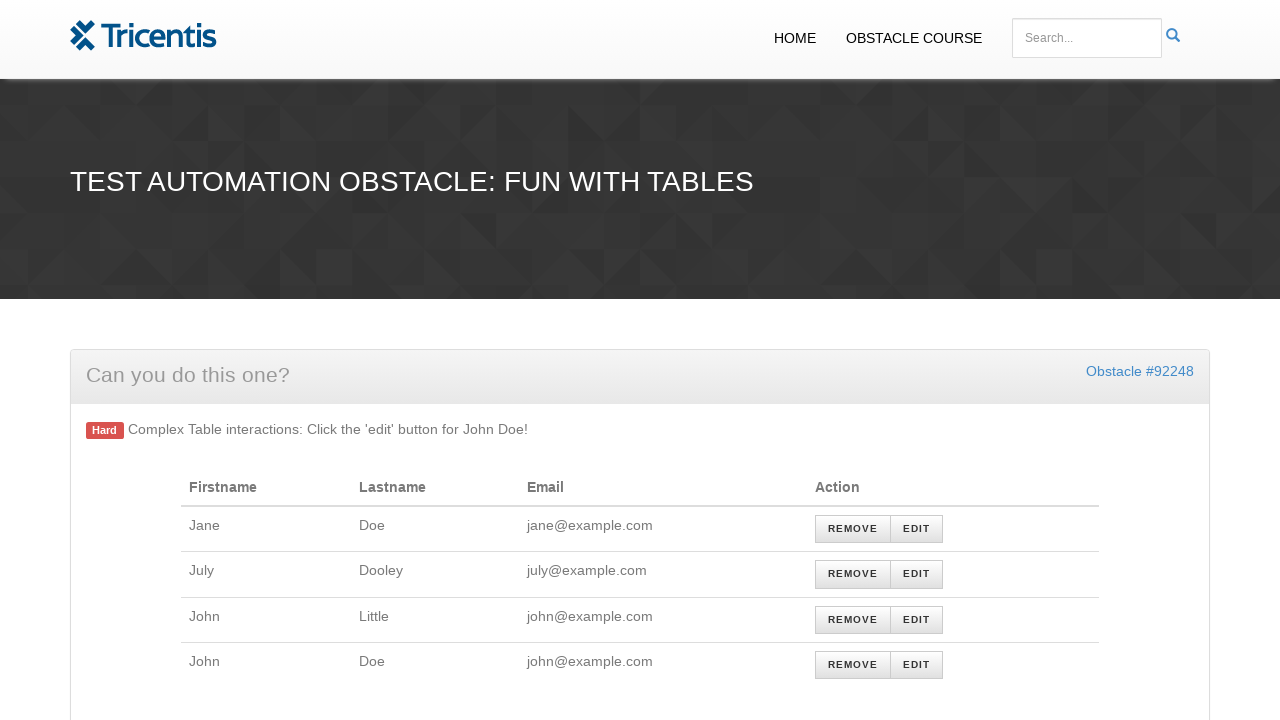

Found John Doe in the table and clicked the edit button at (917, 665) on xpath=//table[@id='persons']//tr[td[1][text()='John'] and td[2][text()='Doe']]//
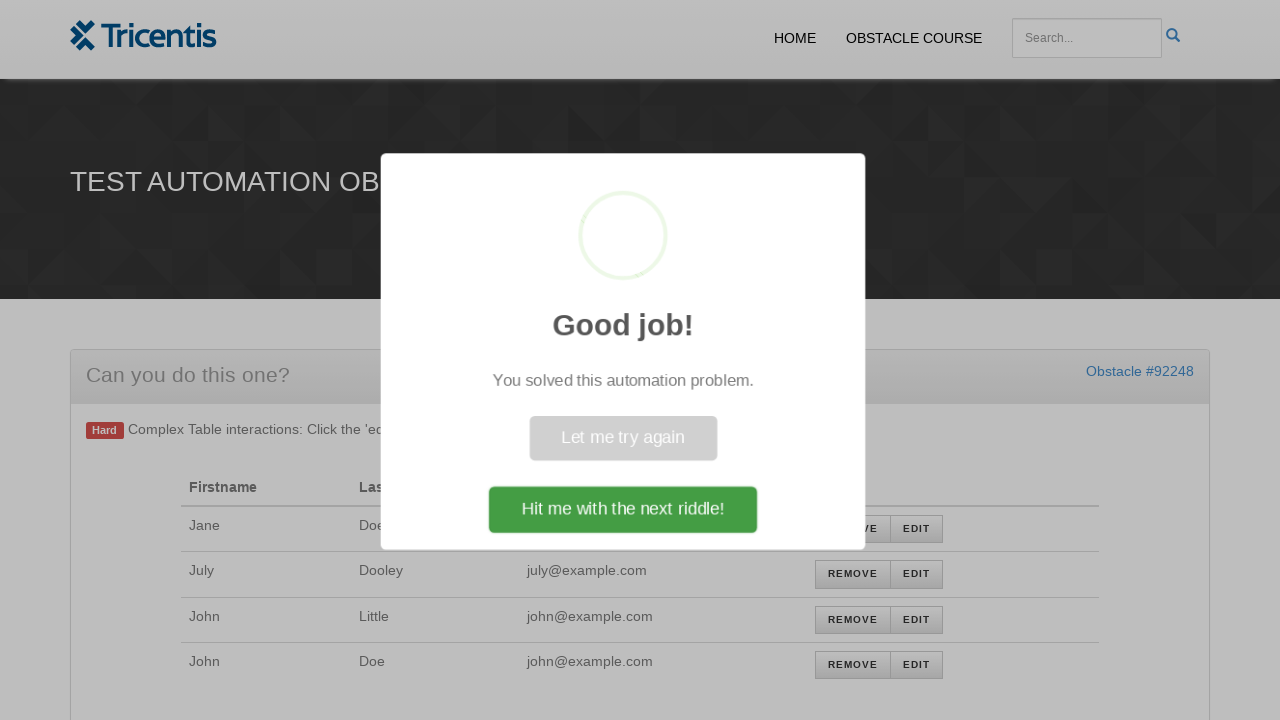

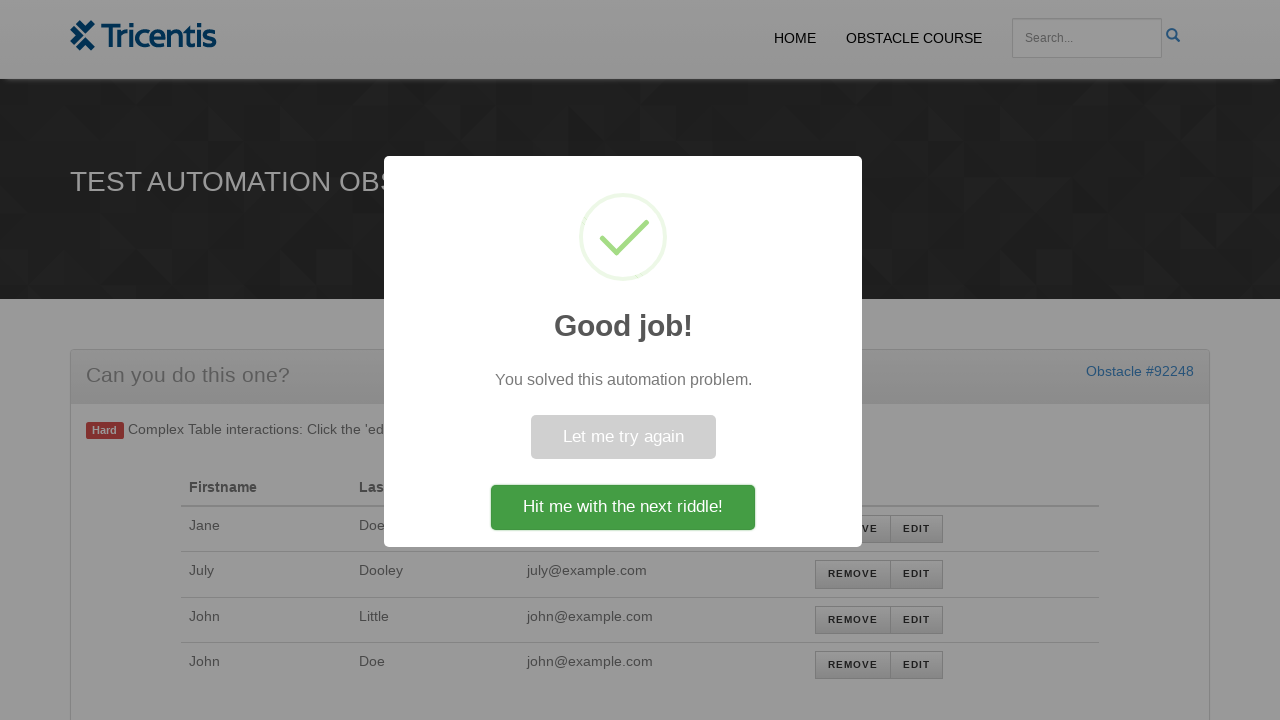